Navigates to the RedBus homepage, a travel booking website, to verify the page loads successfully.

Starting URL: https://www.redbus.in/

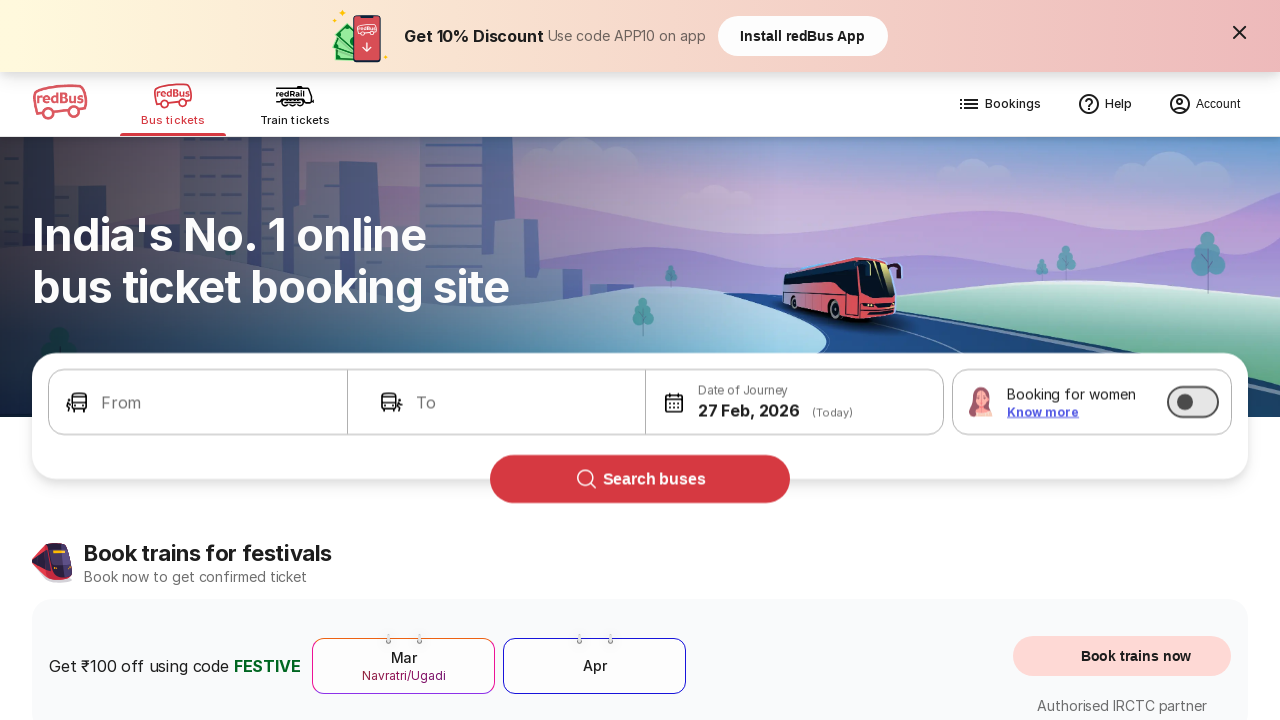

Navigated to RedBus homepage
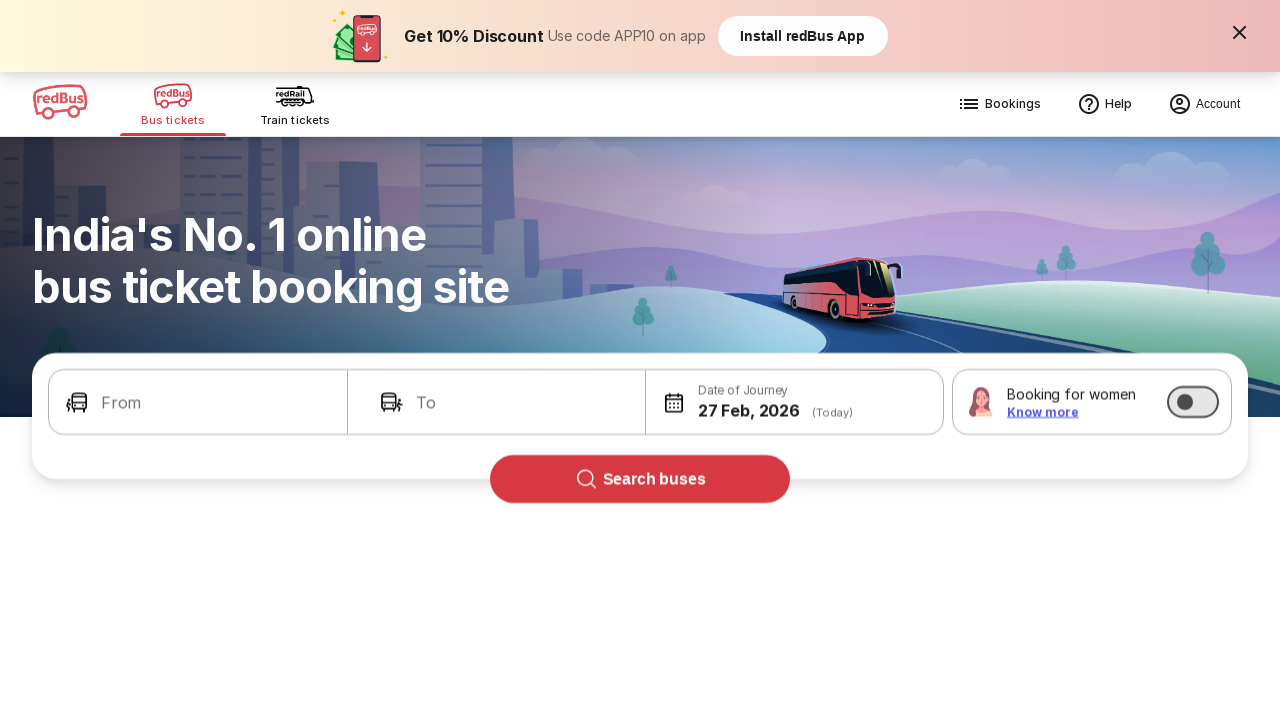

Page DOM content loaded
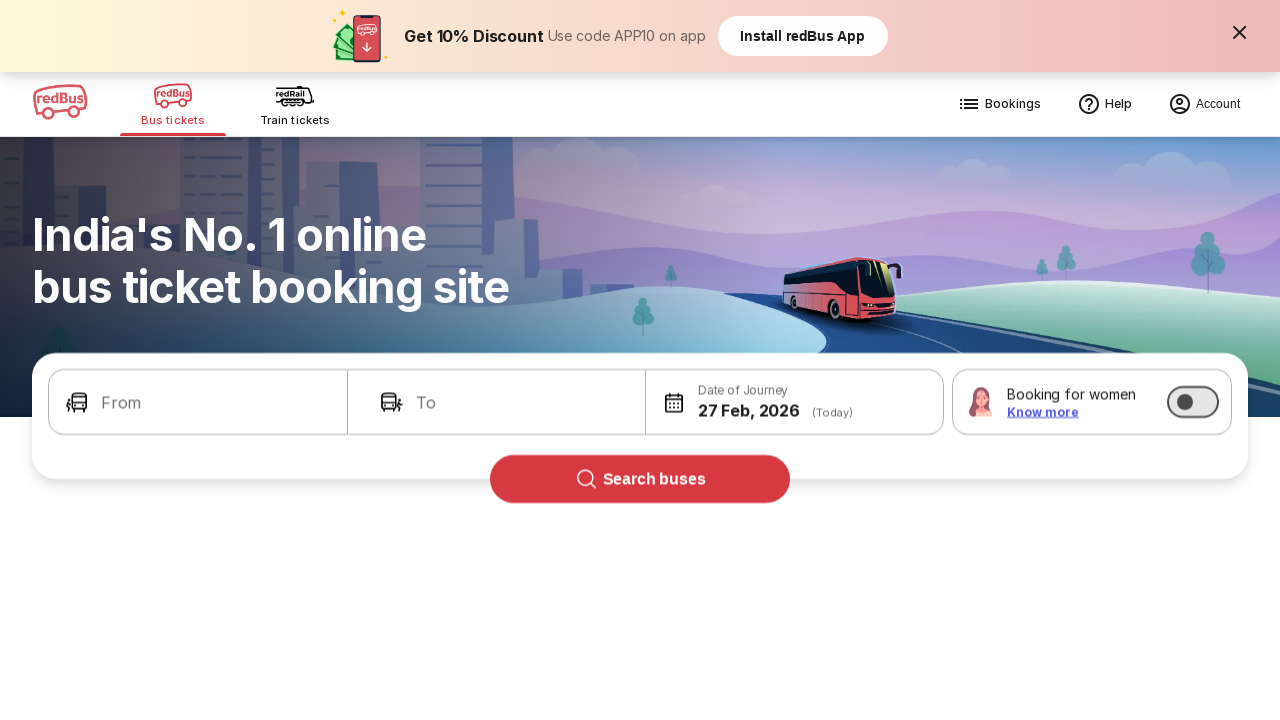

Verified main content body element is present
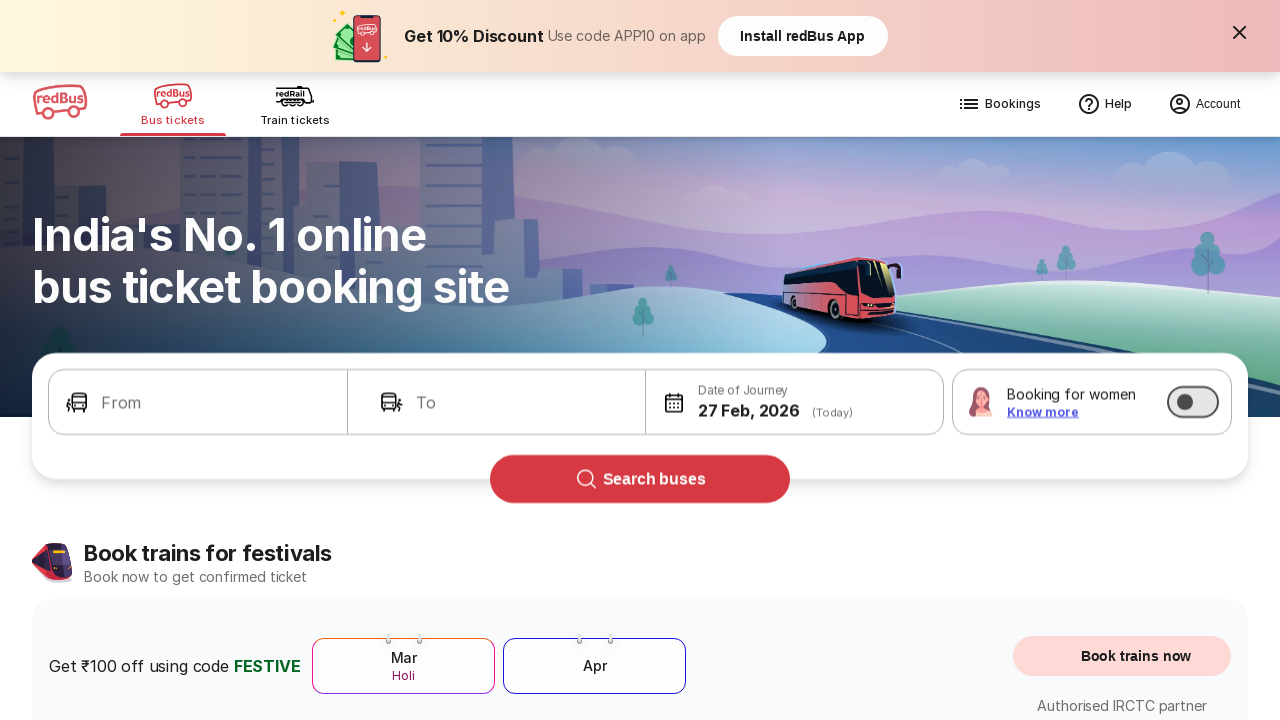

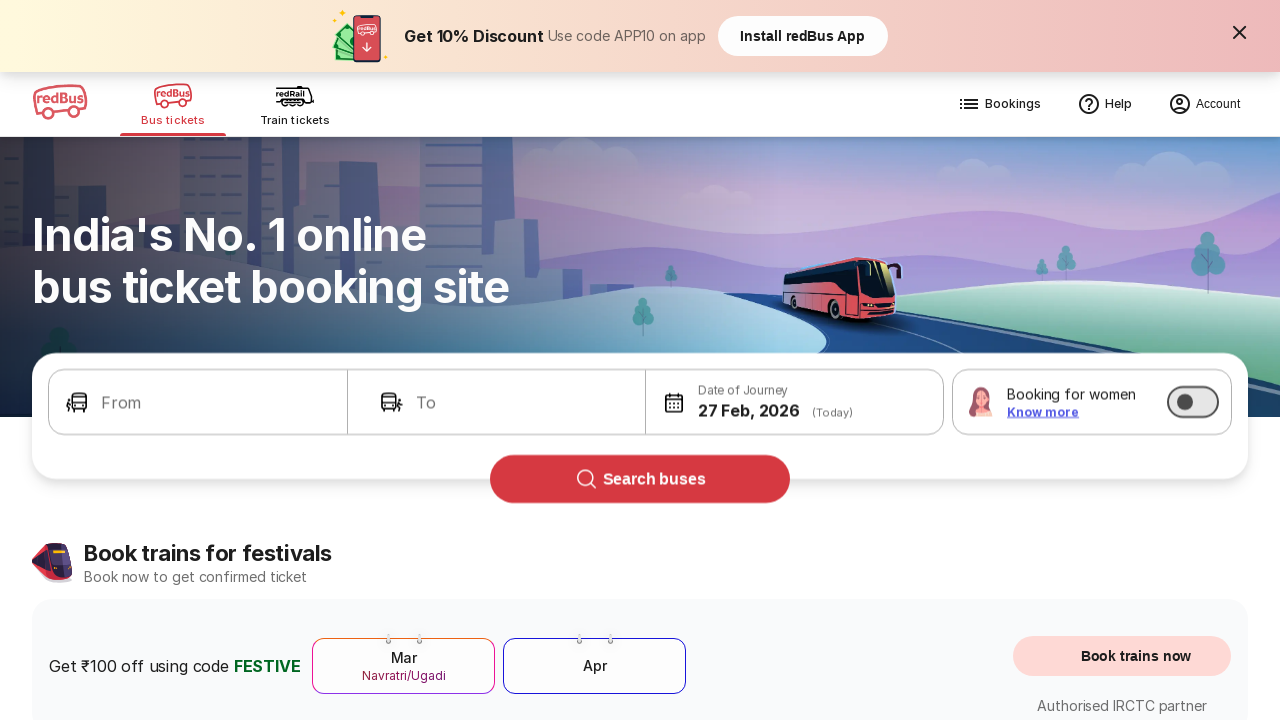